Tests arrow DOWN and UP keys for navigation on the jQuery UI homepage

Starting URL: https://jqueryui.com/

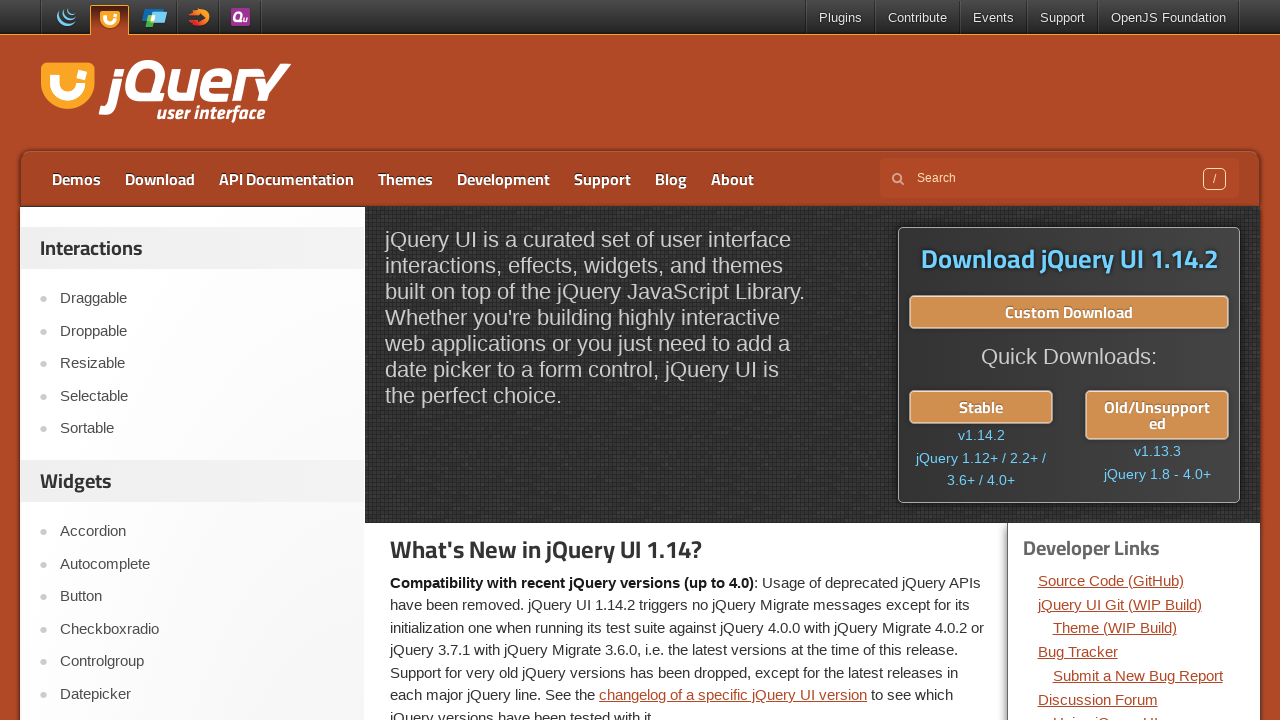

Pressed ArrowDown key (1st press)
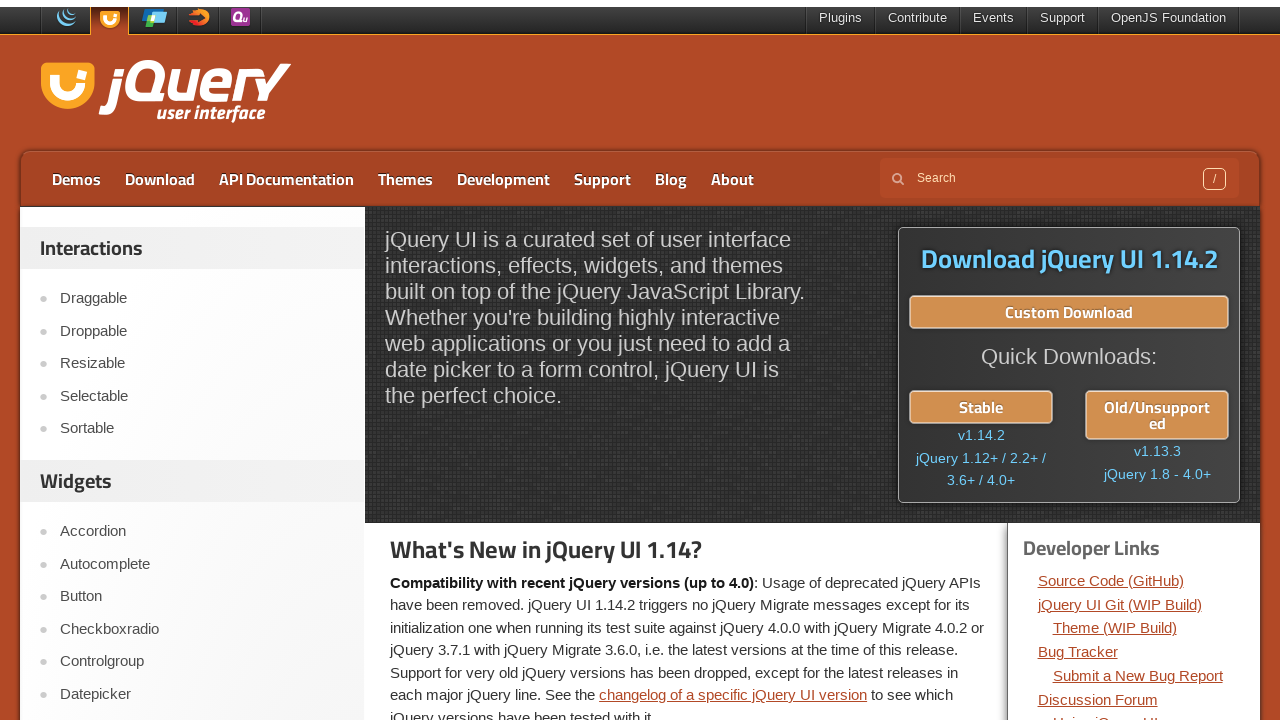

Pressed ArrowDown key (2nd press)
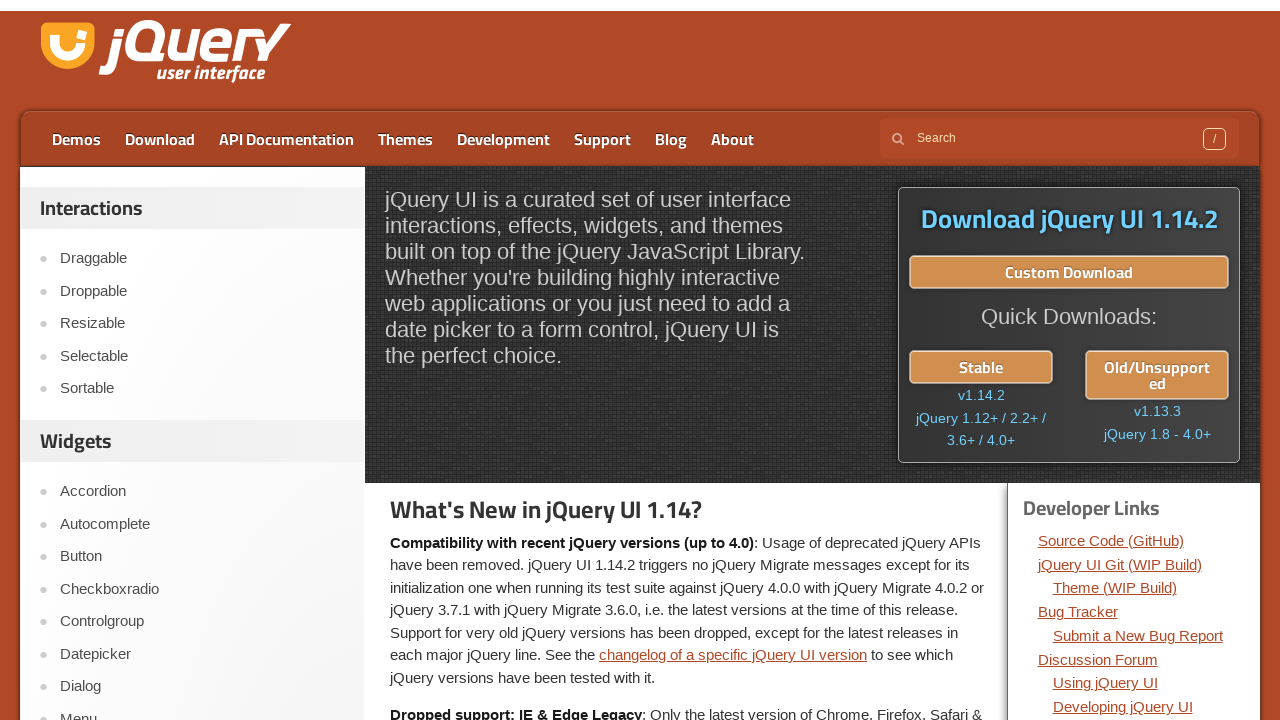

Pressed ArrowDown key (3rd press)
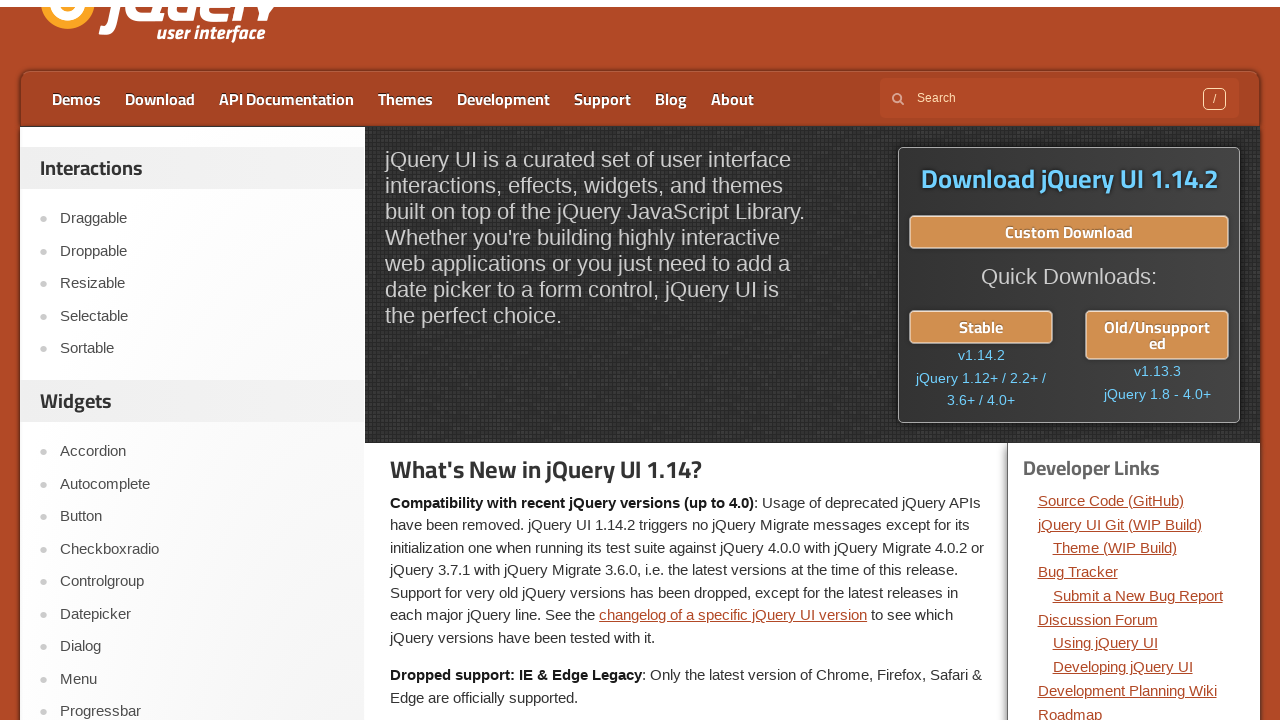

Pressed ArrowDown key (4th press)
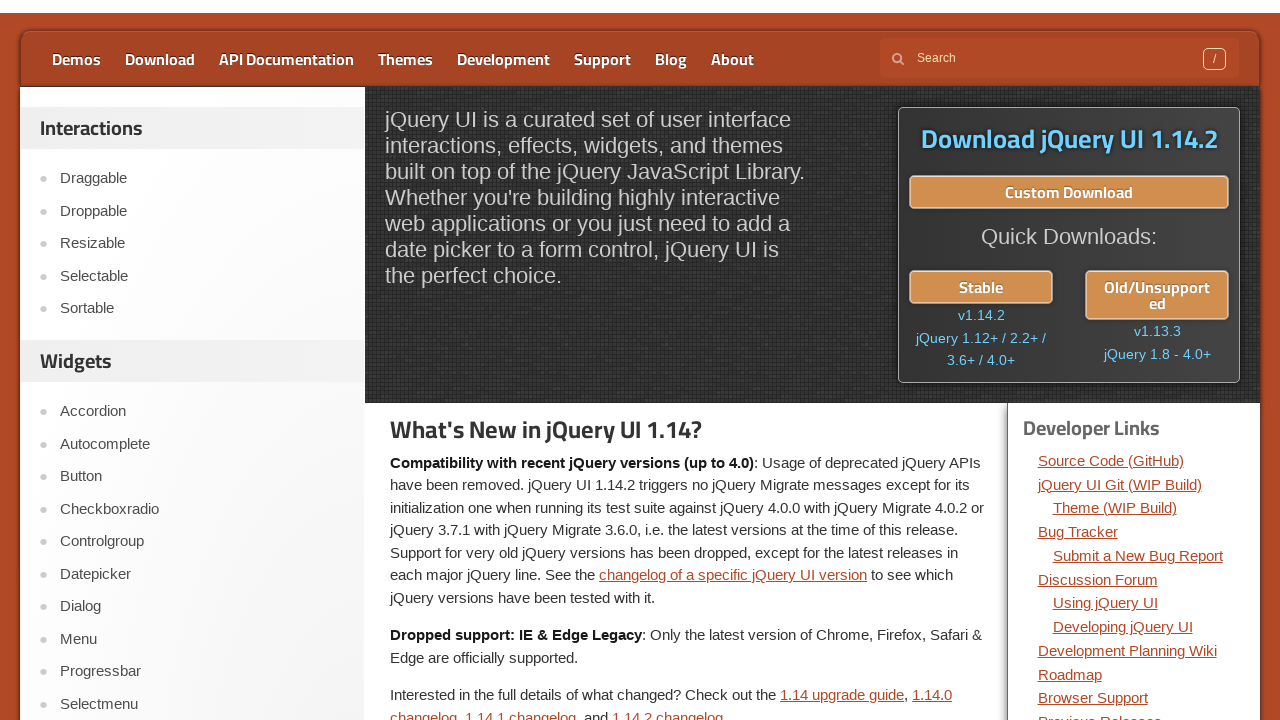

Pressed ArrowDown key (5th press)
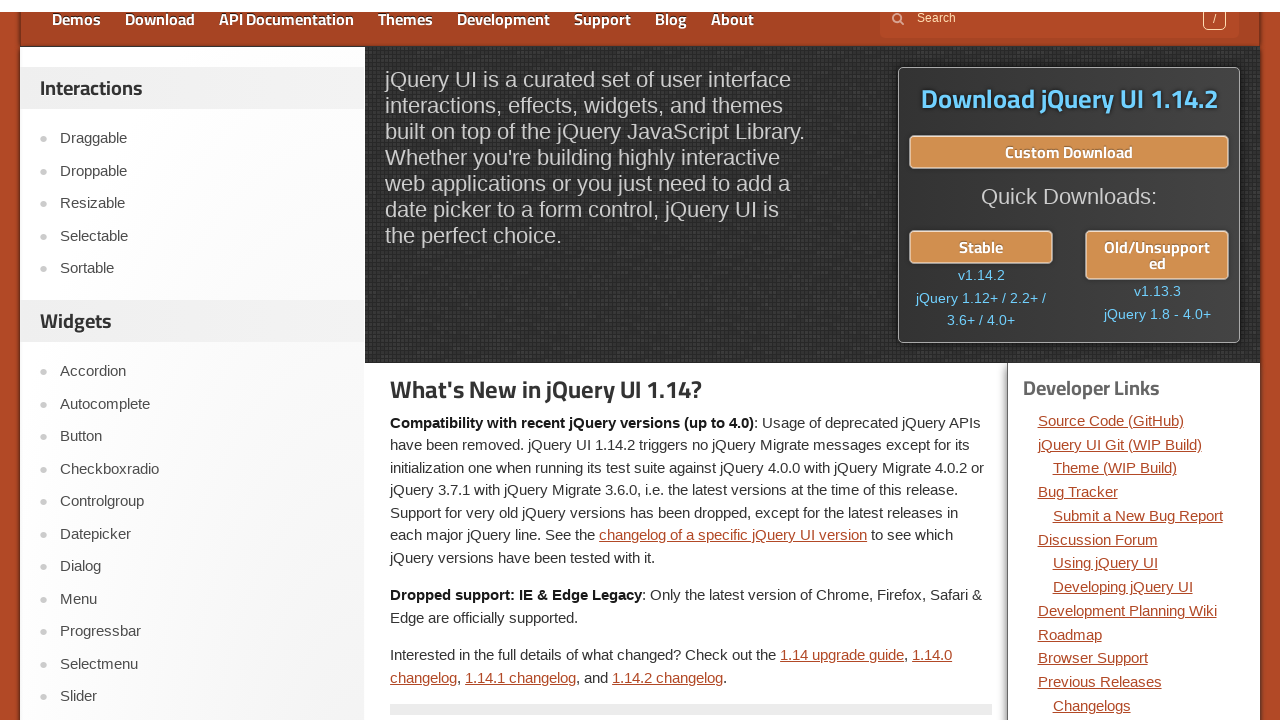

Pressed ArrowDown key (6th press)
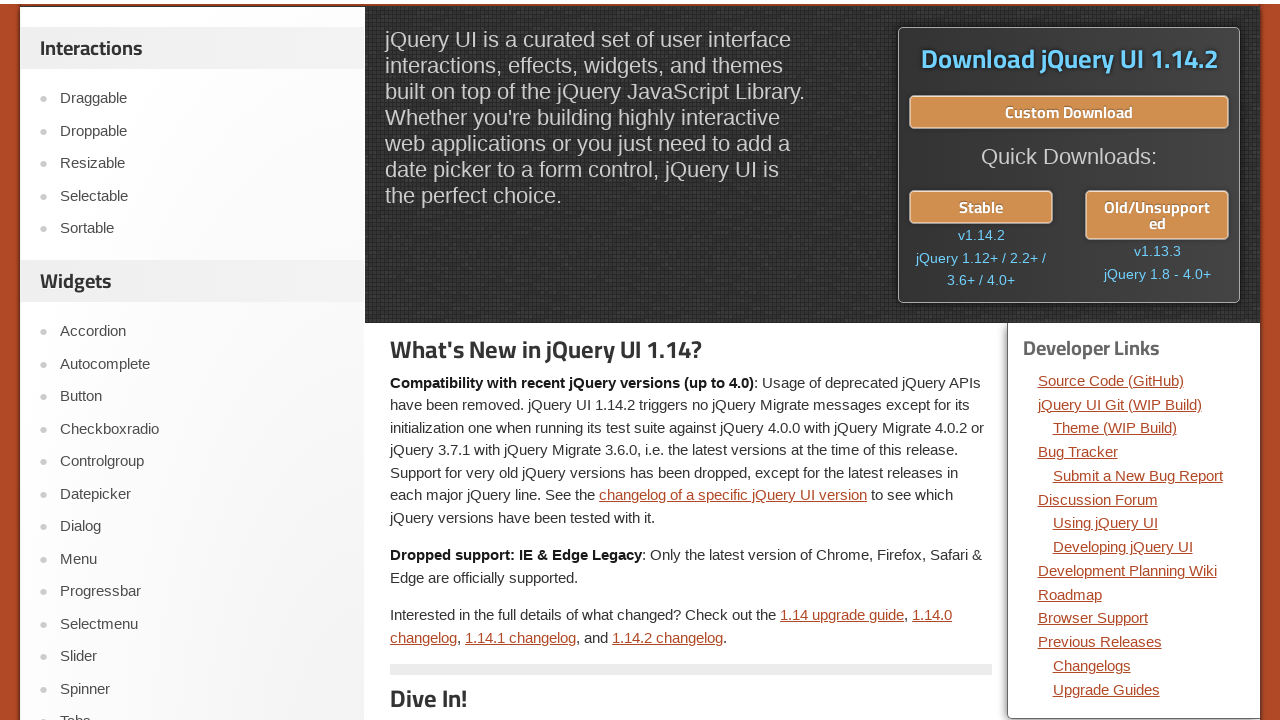

Pressed ArrowDown key (7th press)
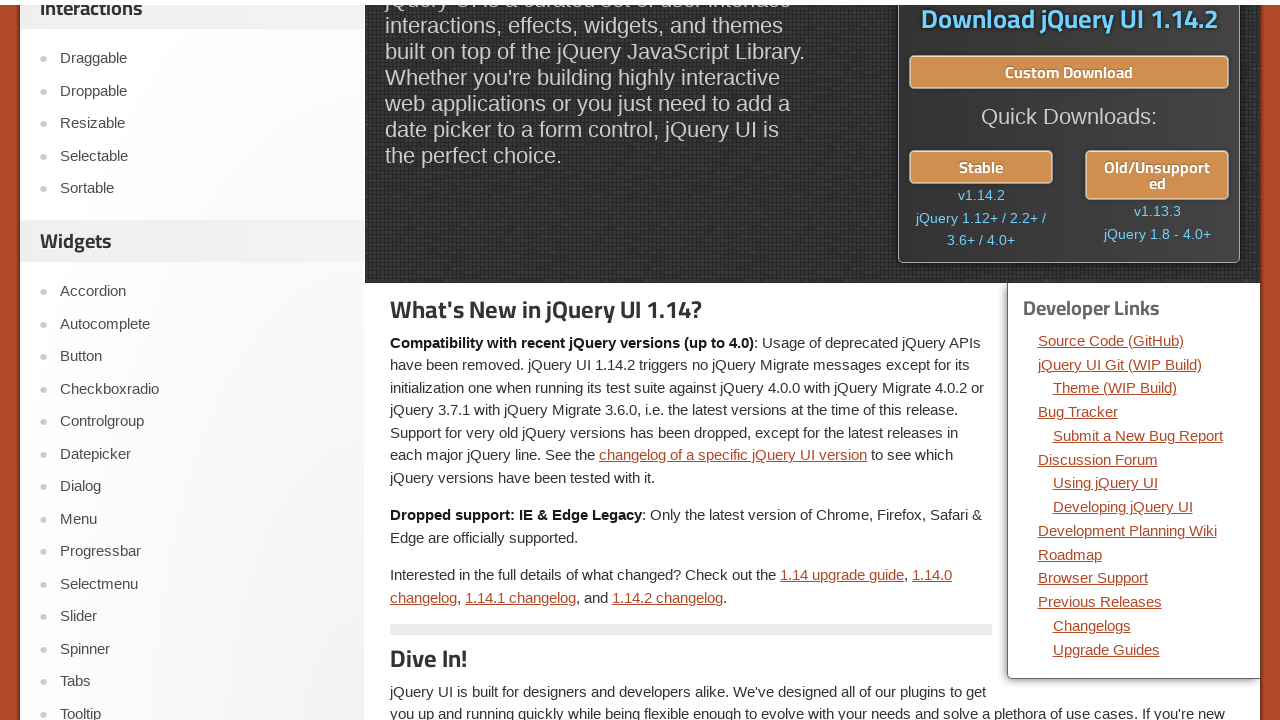

Pressed ArrowUp key (1st press)
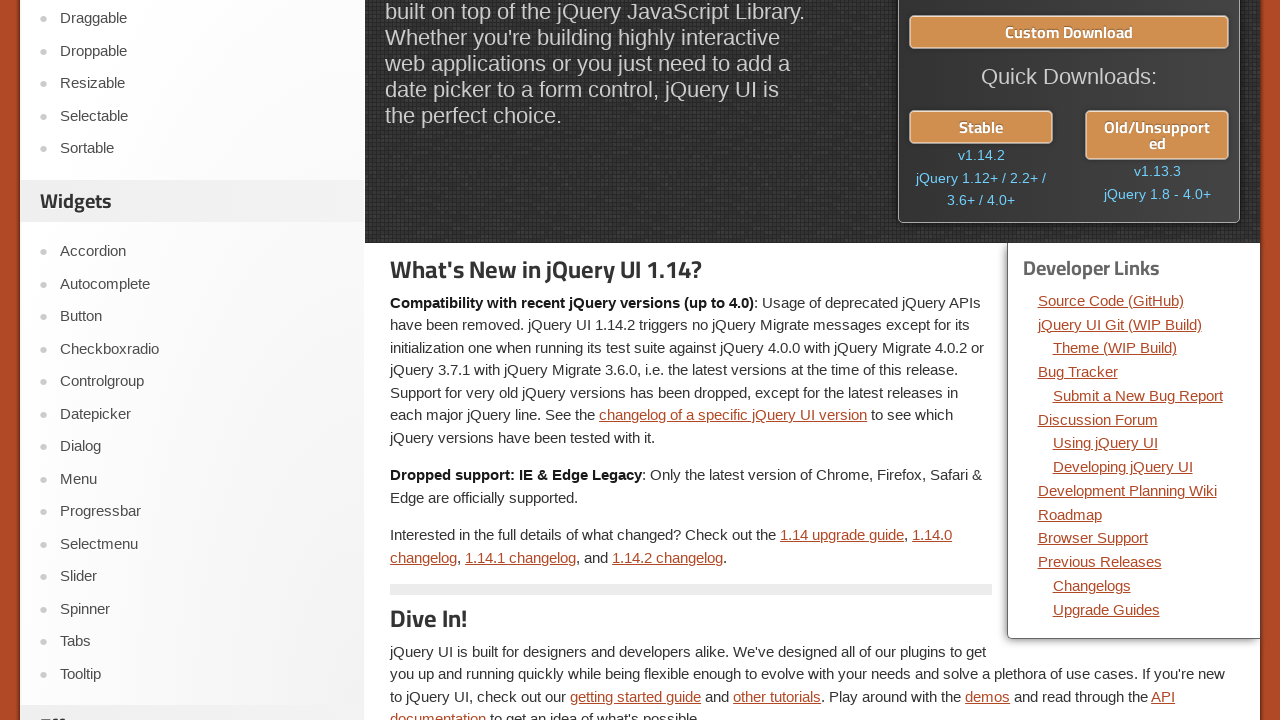

Pressed ArrowUp key (2nd press)
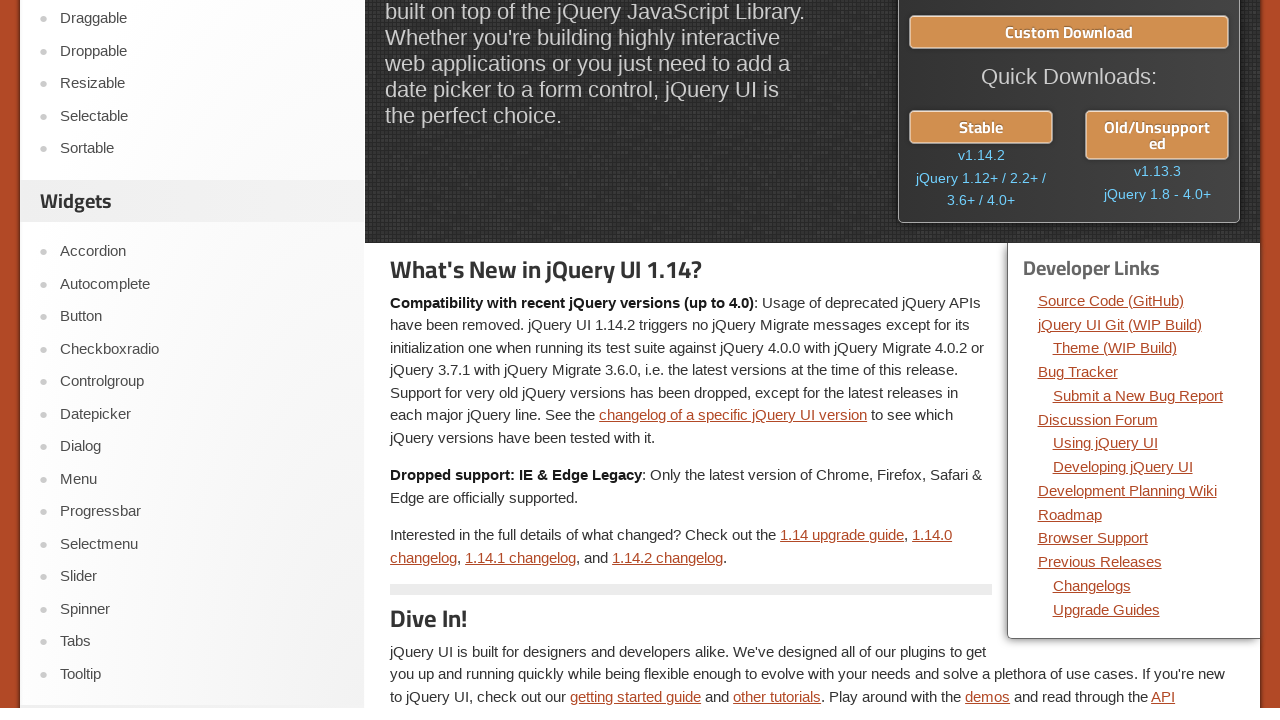

Pressed ArrowUp key (3rd press)
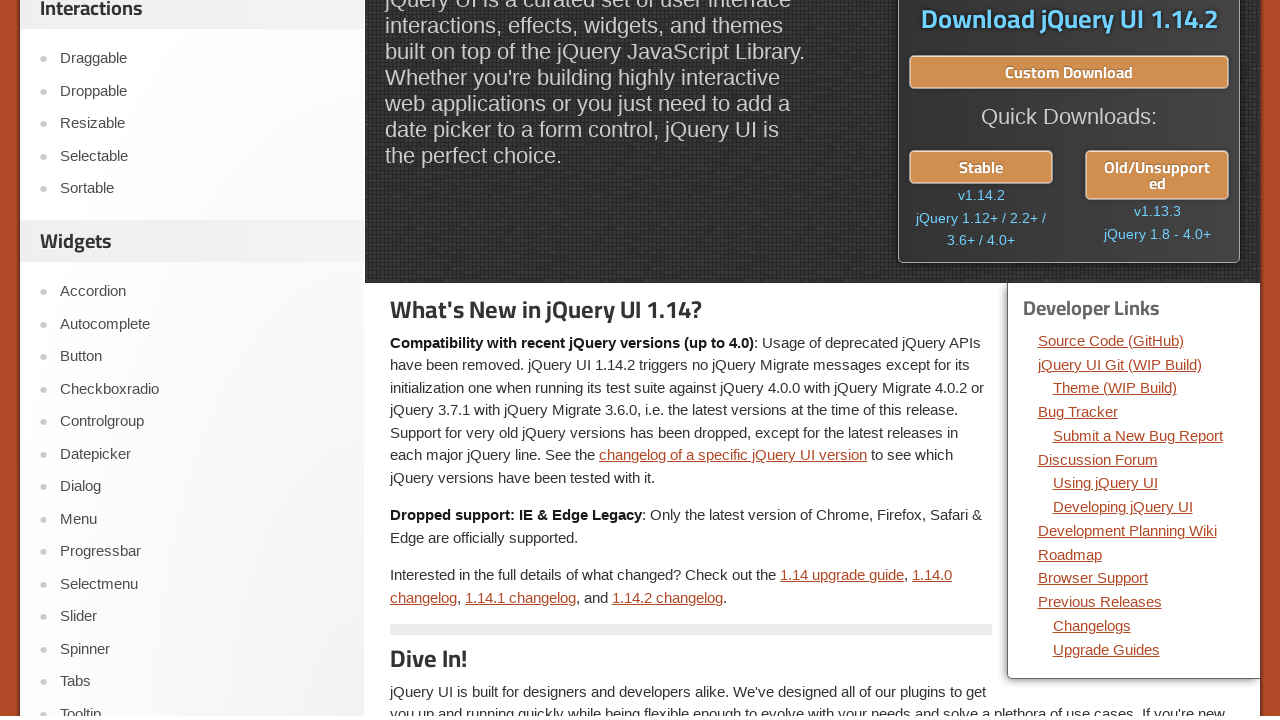

Pressed ArrowUp key (4th press)
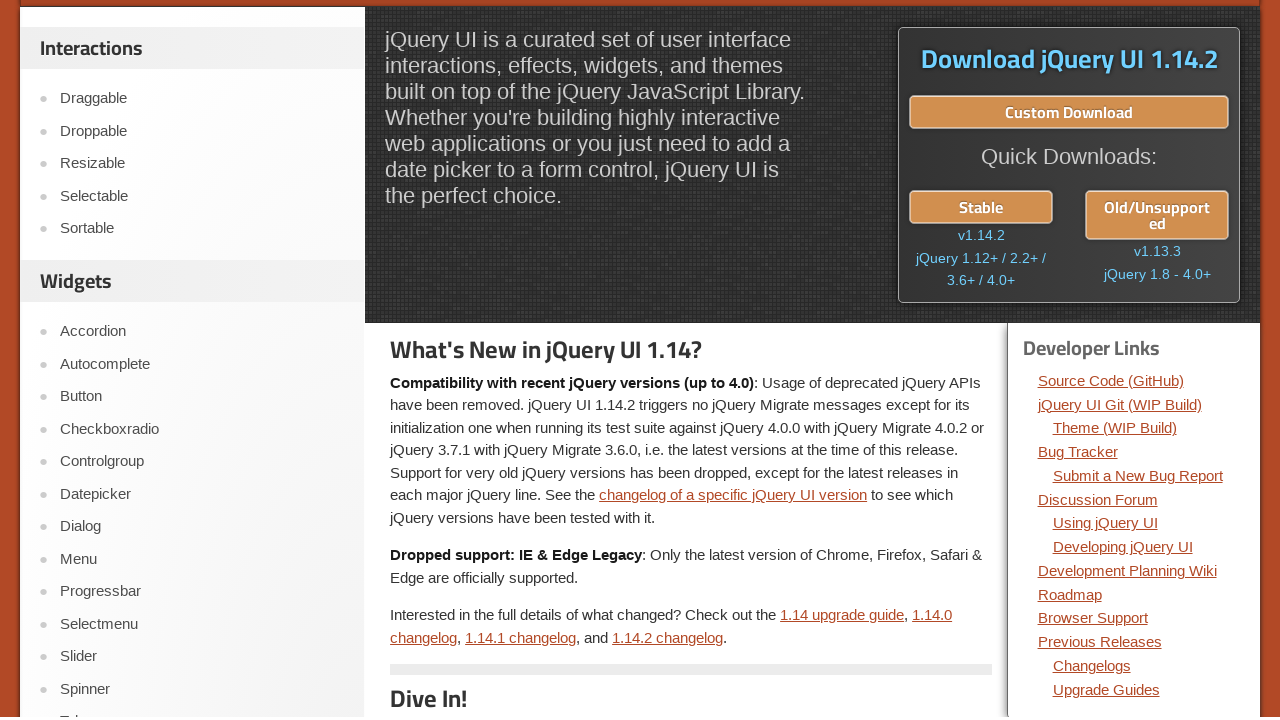

Pressed ArrowUp key (5th press)
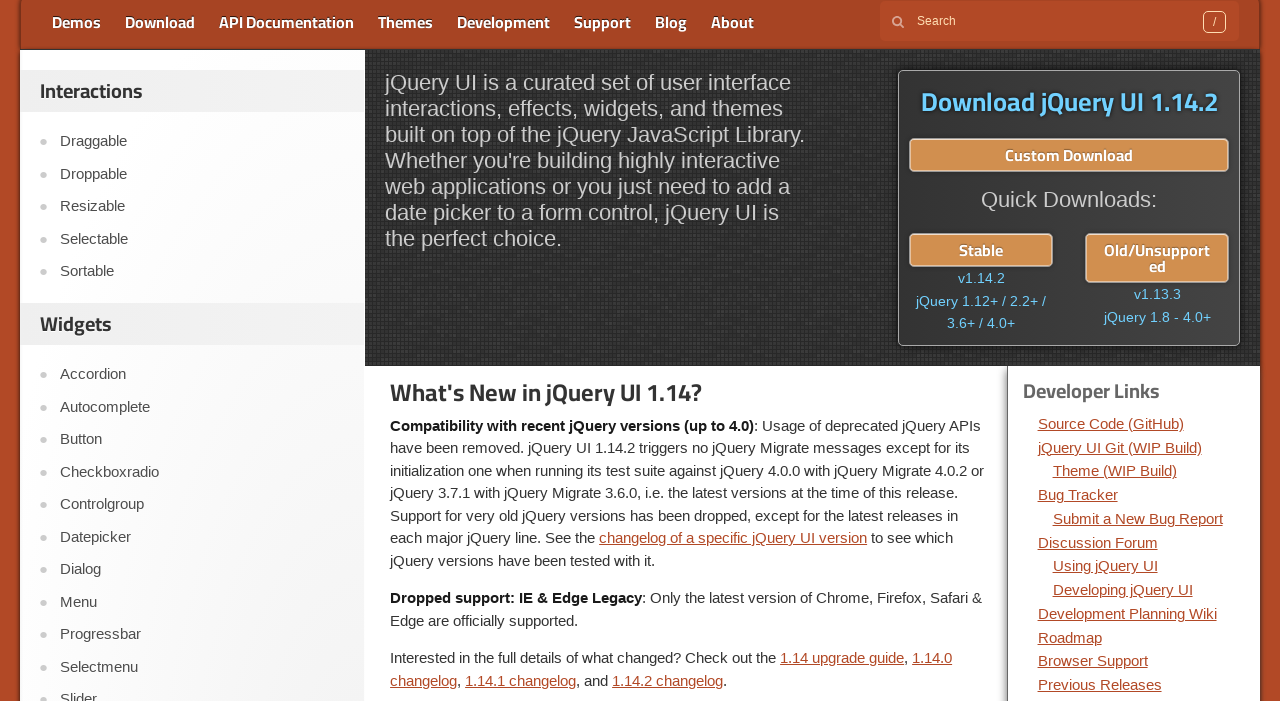

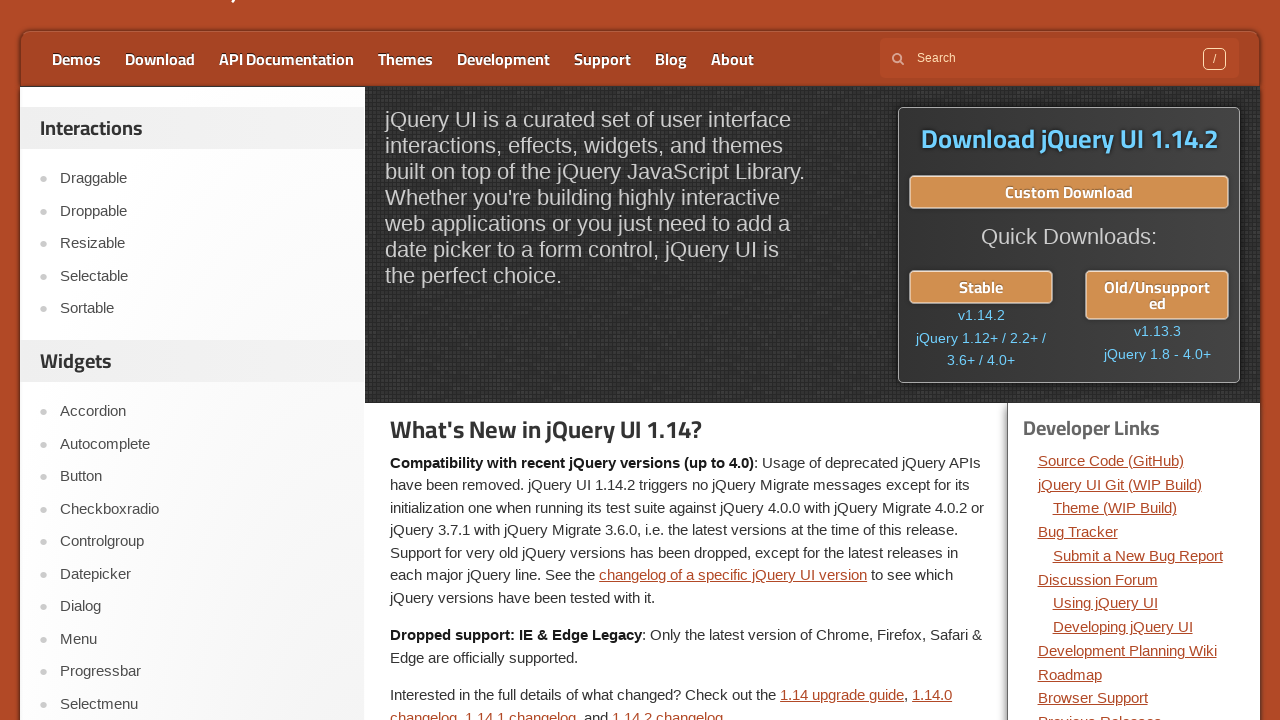